Tests basic HTML controls including radio buttons, checkboxes, buttons, and links on a practice page

Starting URL: https://www.hyrtutorials.com/p/basic-controls.html

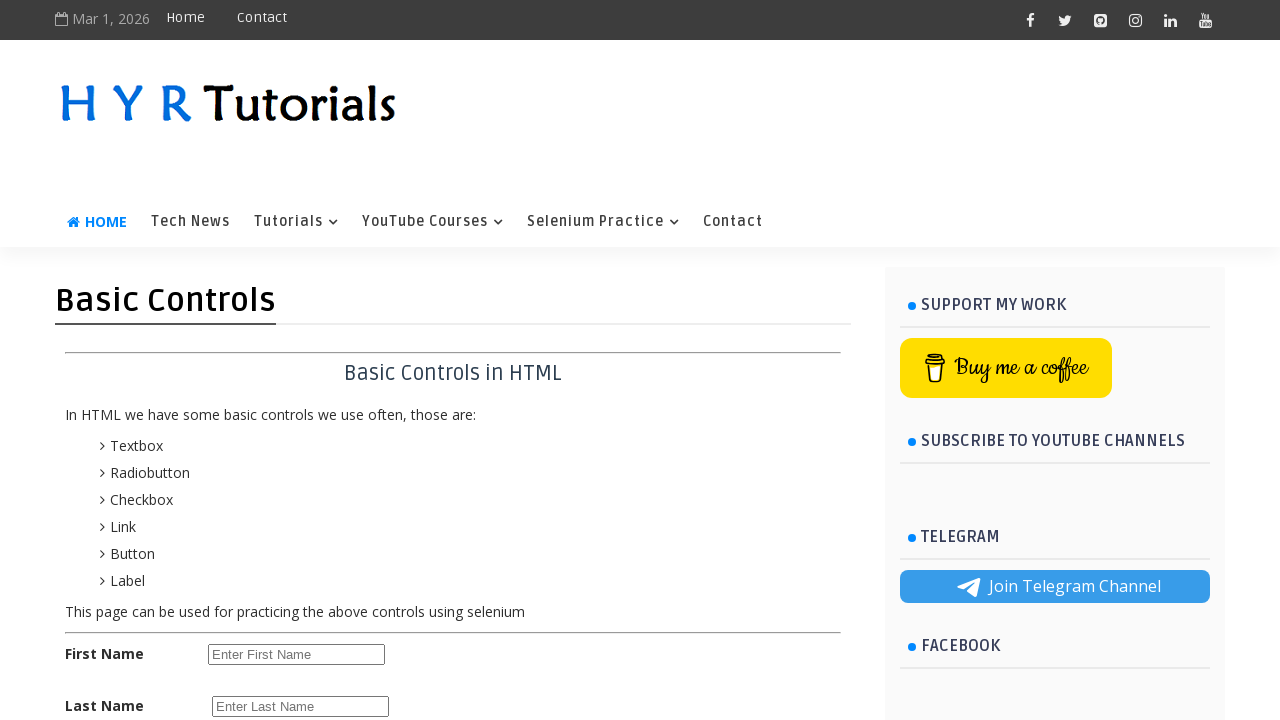

Clicked female radio button at (286, 426) on #femalerb
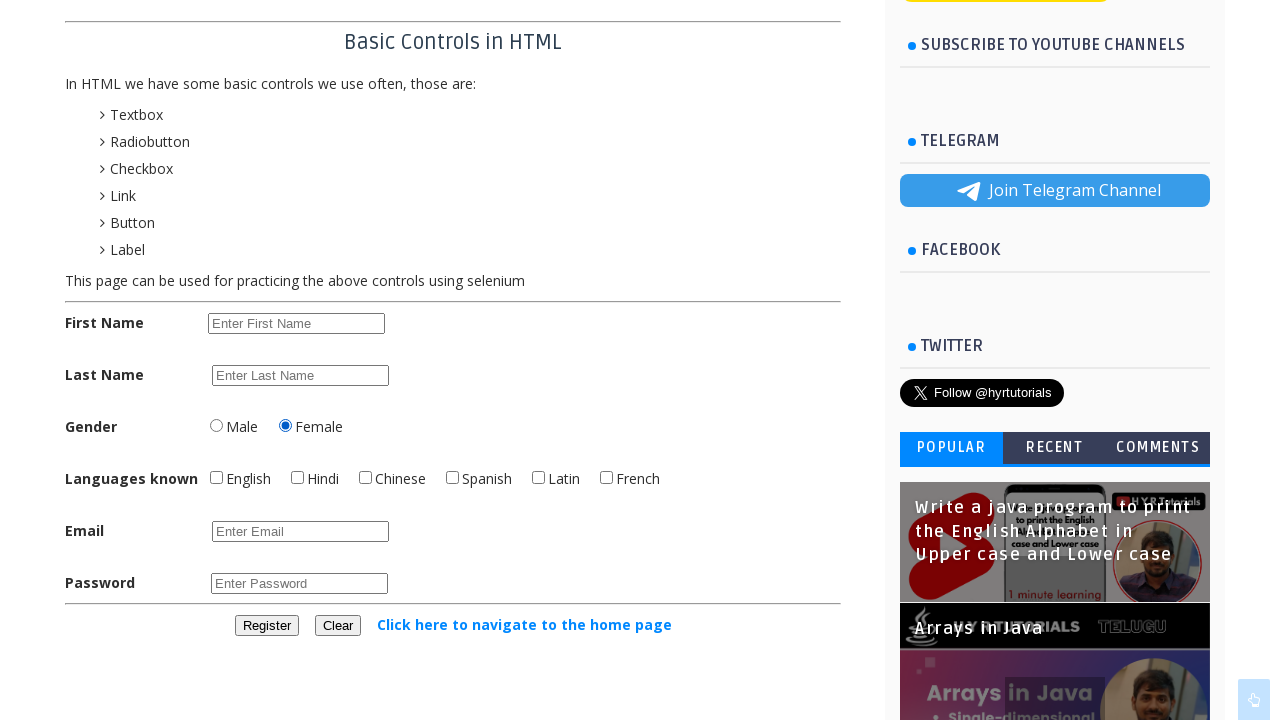

Clicked Spanish checkbox at (452, 478) on #spanishchbx
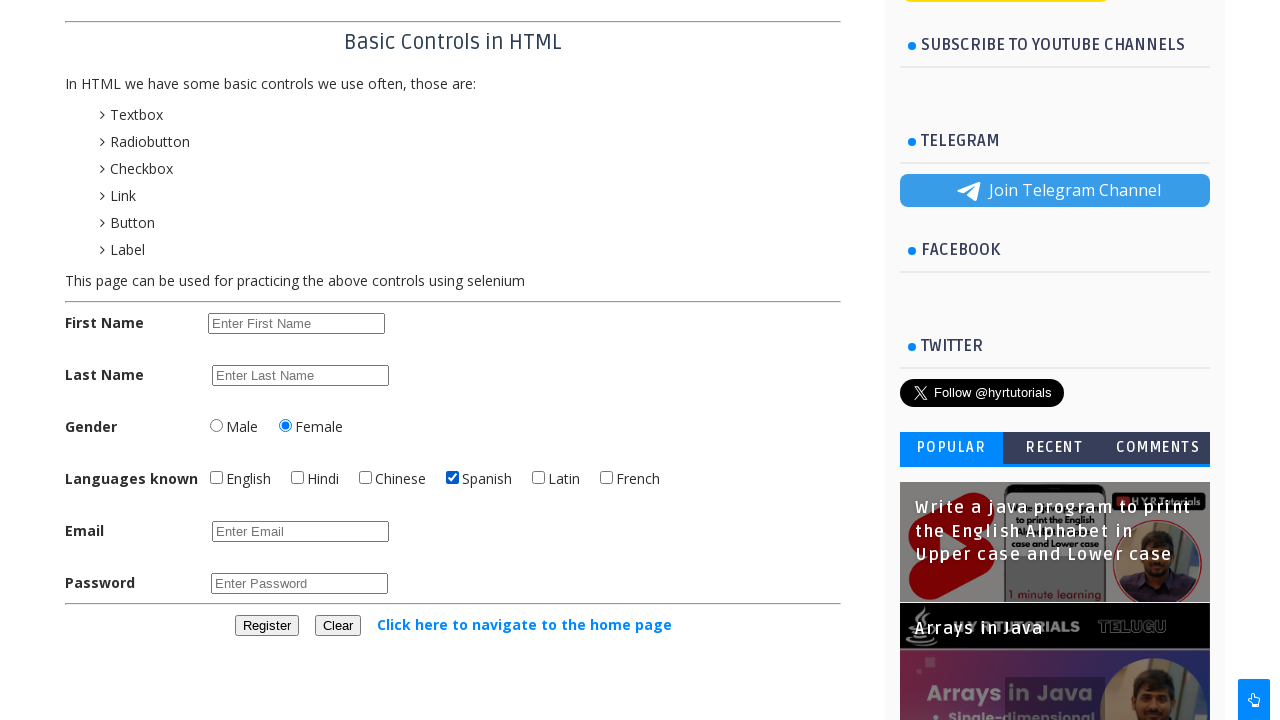

Clicked register button at (266, 626) on #registerbtn
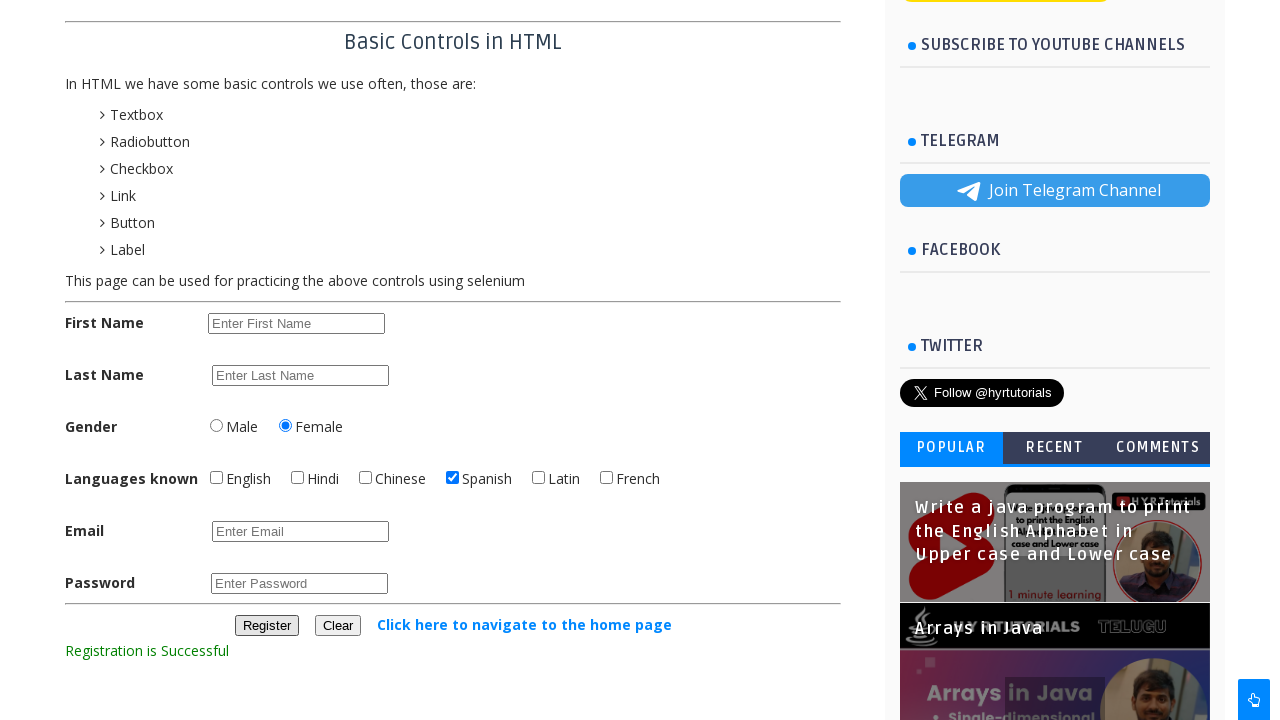

Registration confirmation message appeared
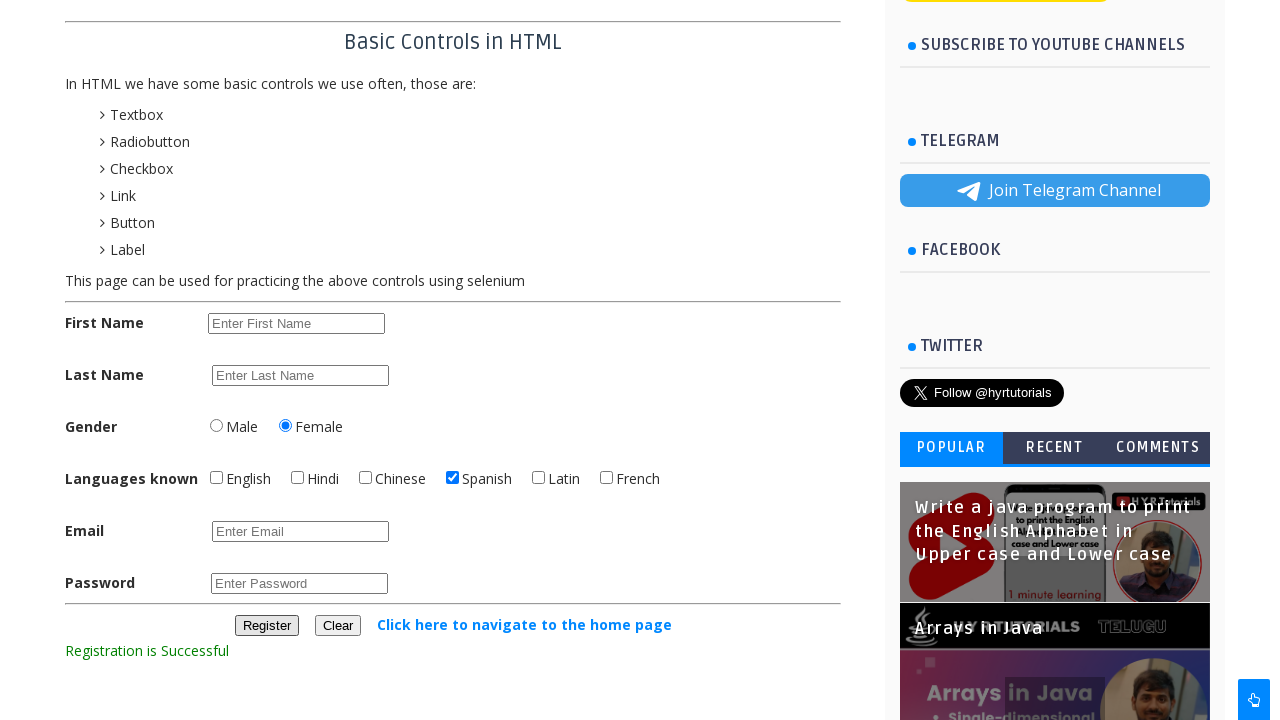

Clicked link to navigate to home page at (524, 624) on text=Click here to navigate to the home page
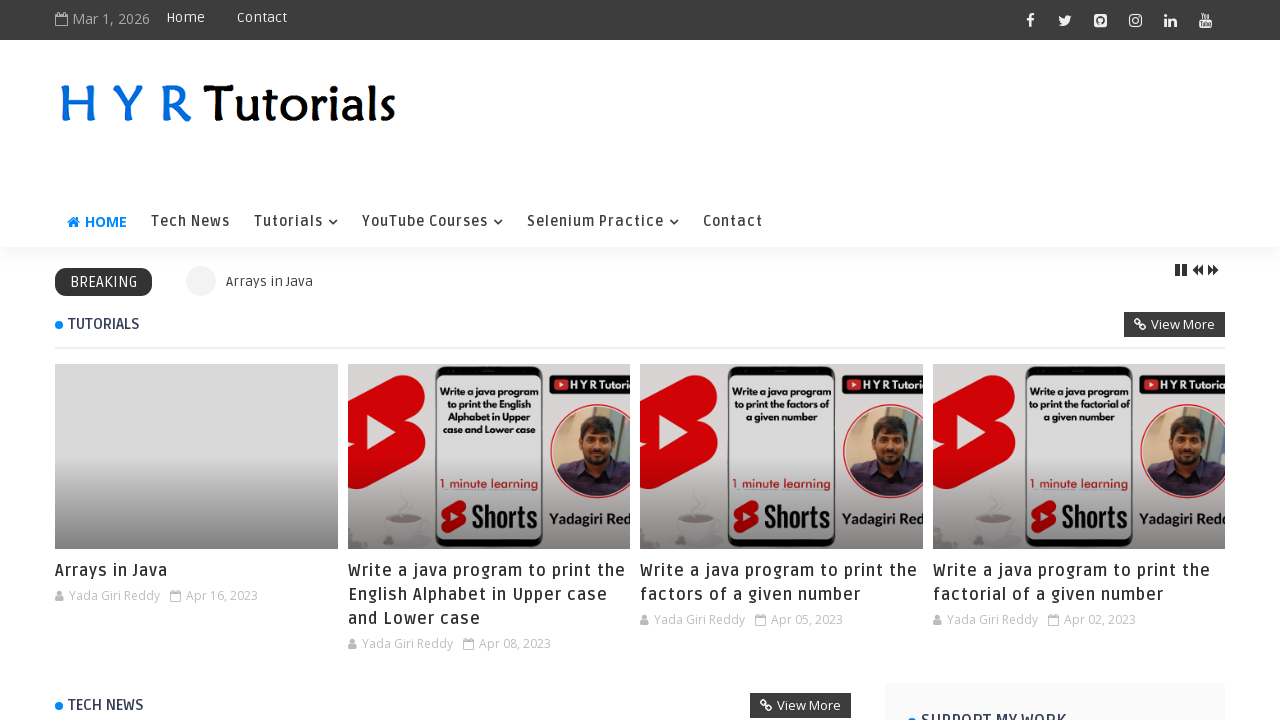

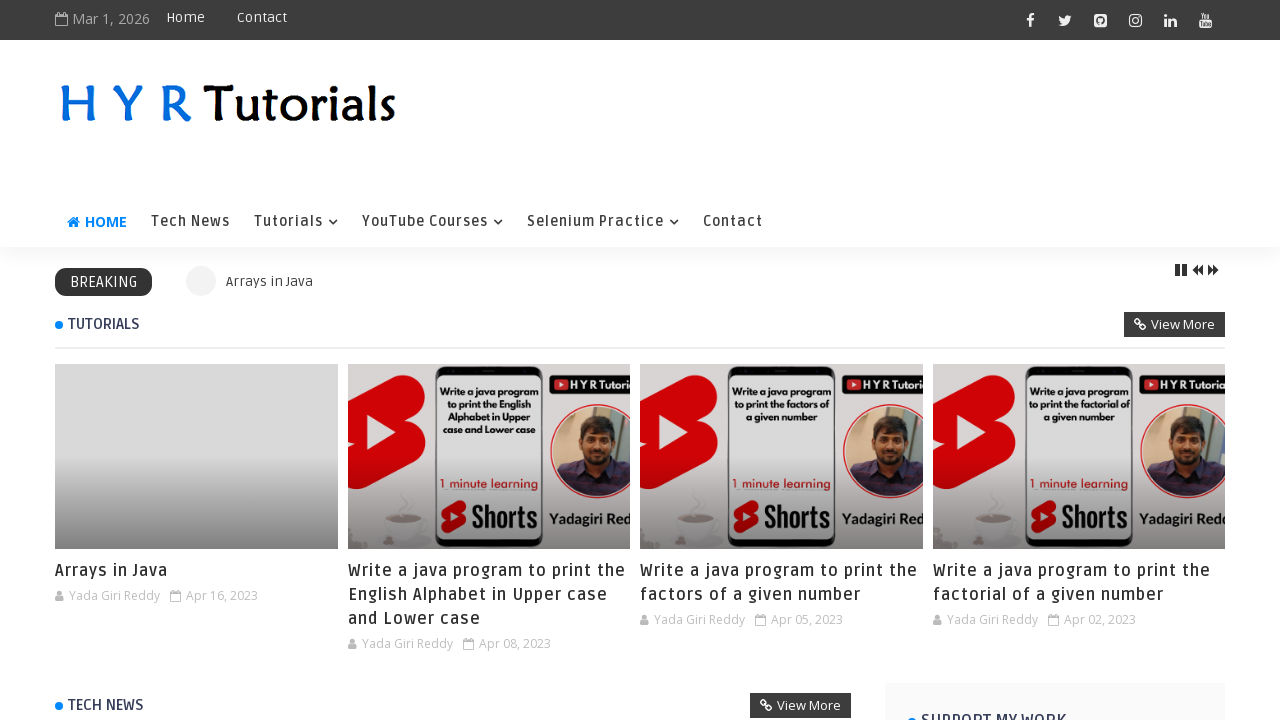